Tests search functionality on dangdang.com by entering a search term, clicking the search button, and scrolling down to load dynamic content on the results page.

Starting URL: http://book.dangdang.com/

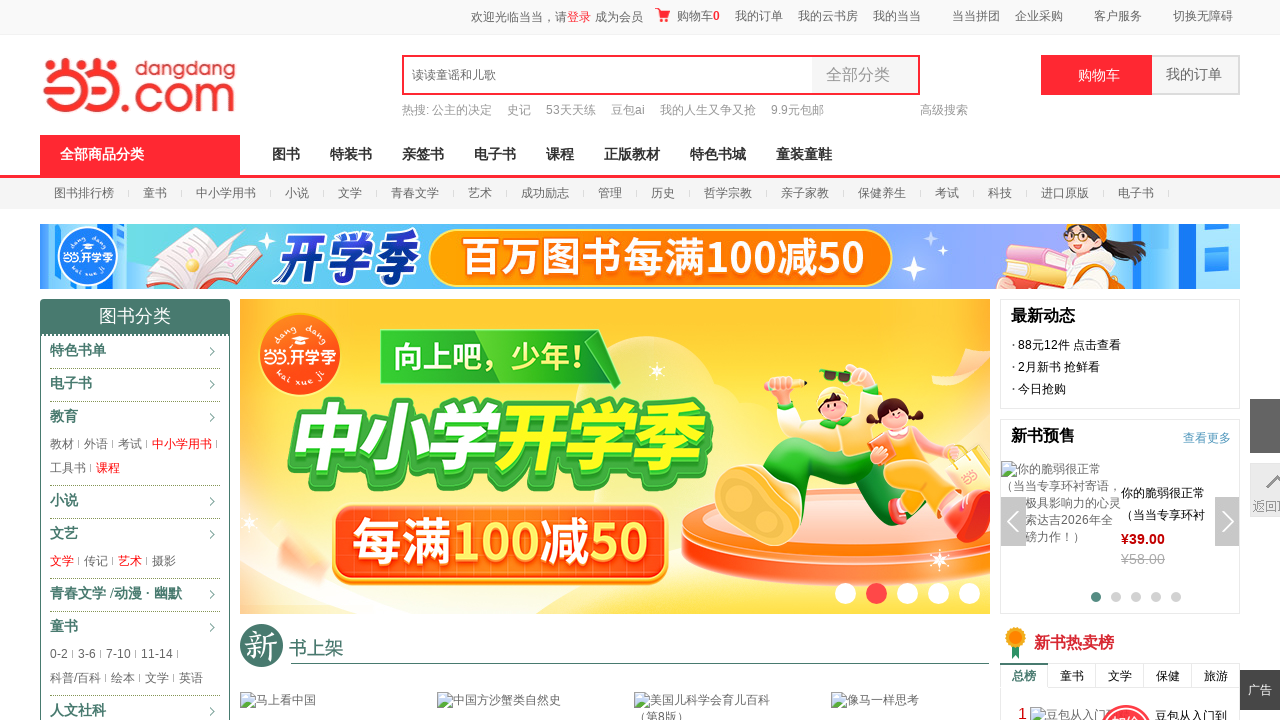

Filled search box with 'machine learning' on #key_S
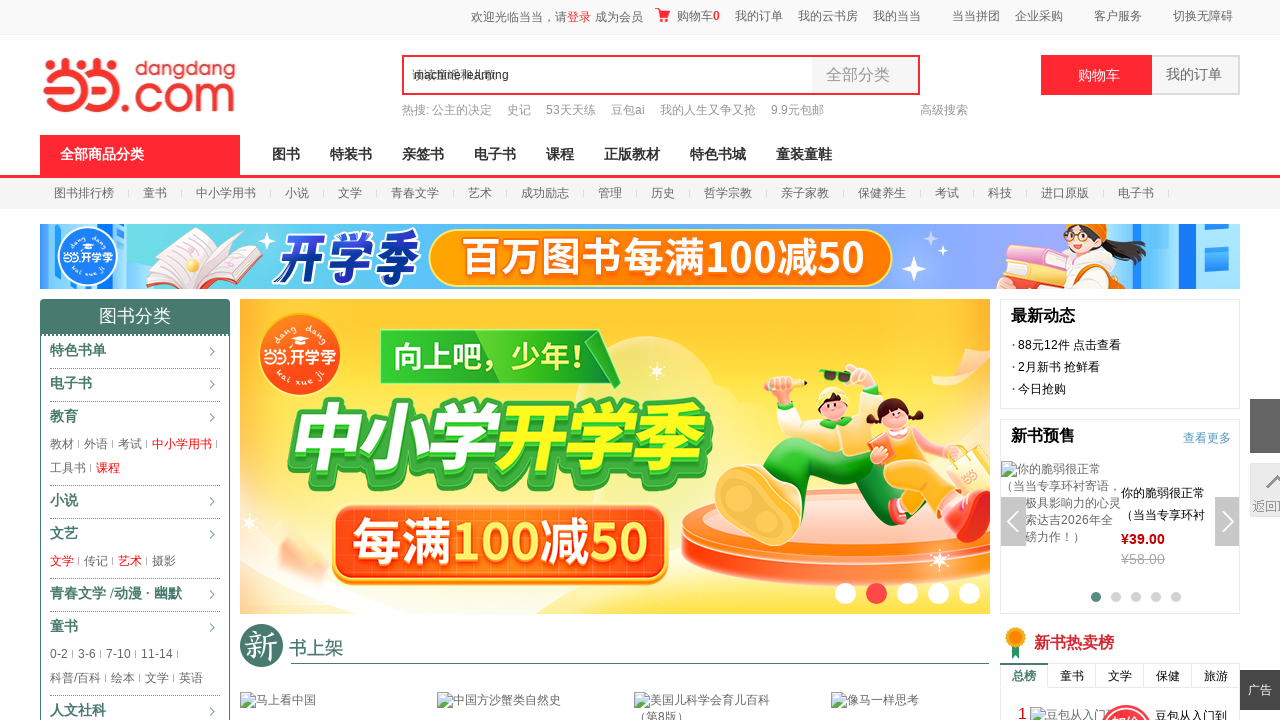

Clicked search button at (943, 75) on .button
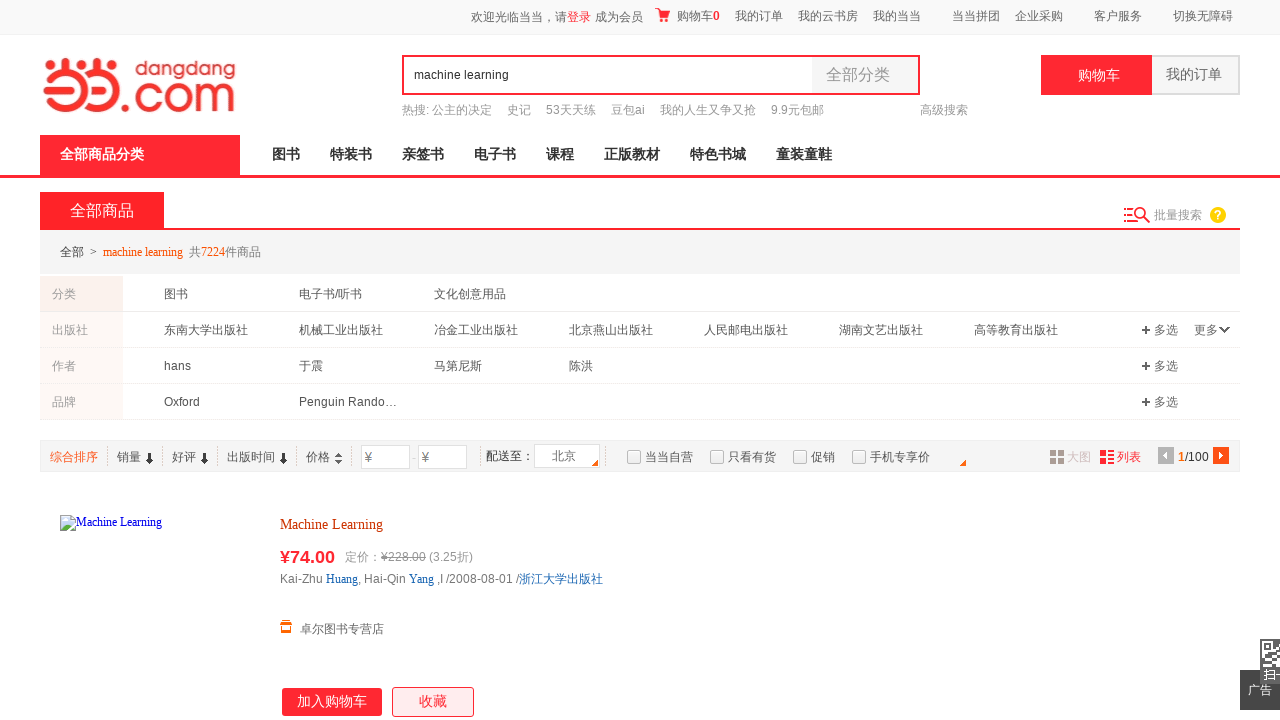

Search results page loaded
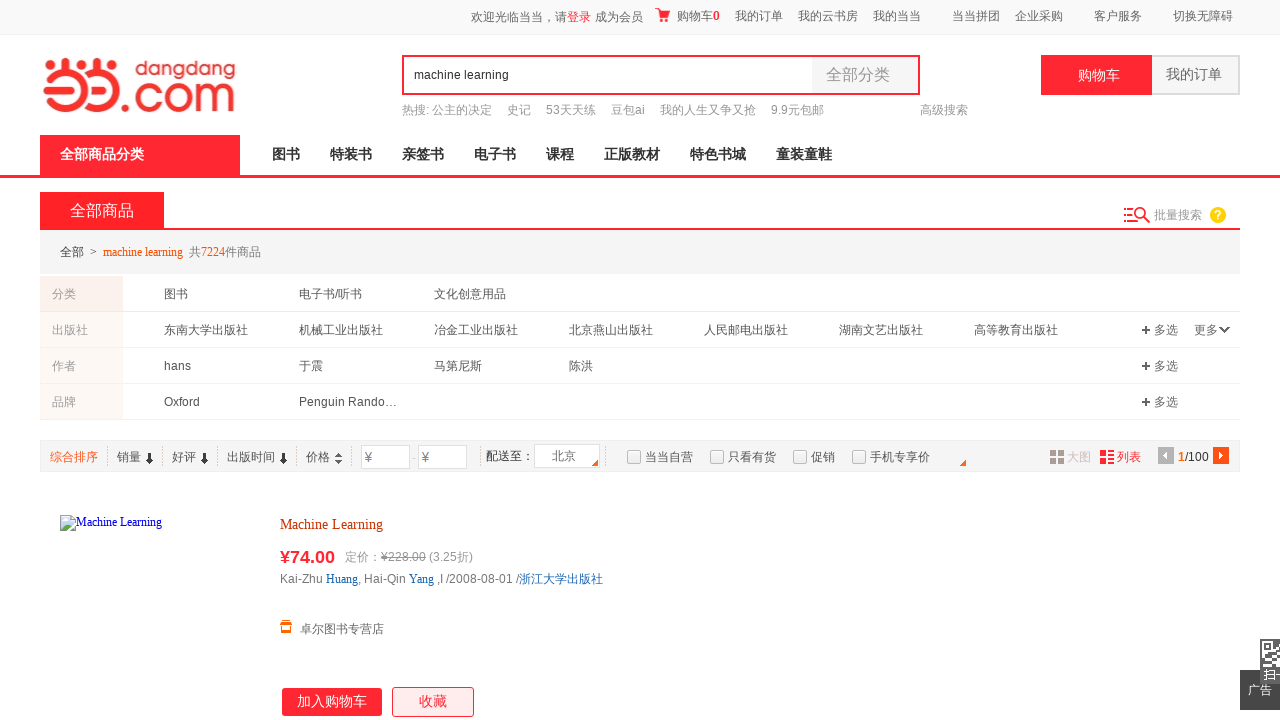

Scrolled down to position 300px
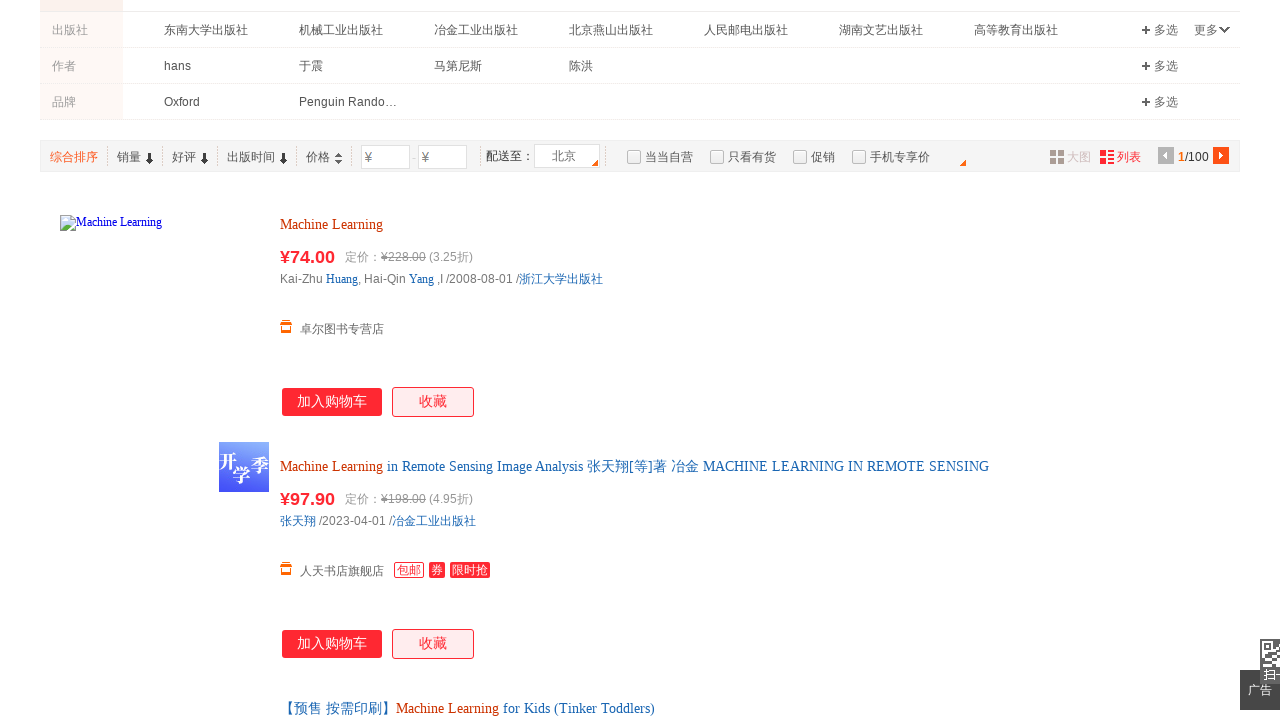

Waited 500ms for dynamic content to load
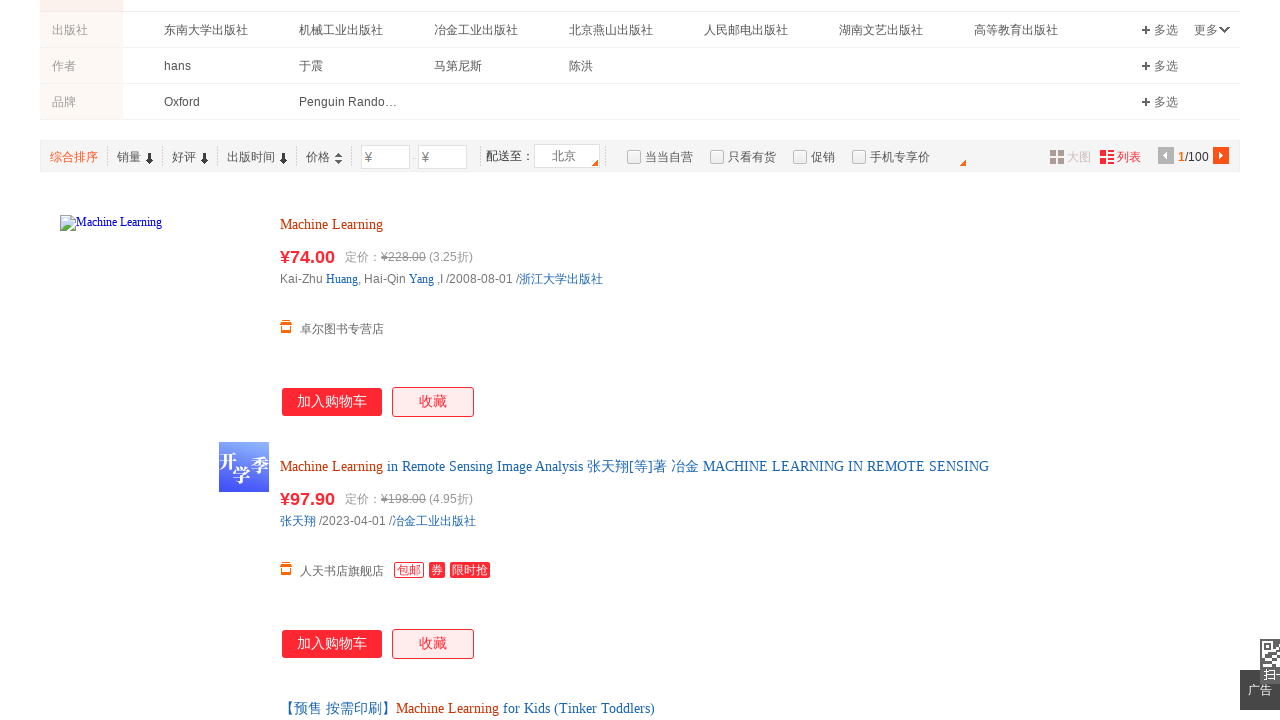

Scrolled down to position 600px
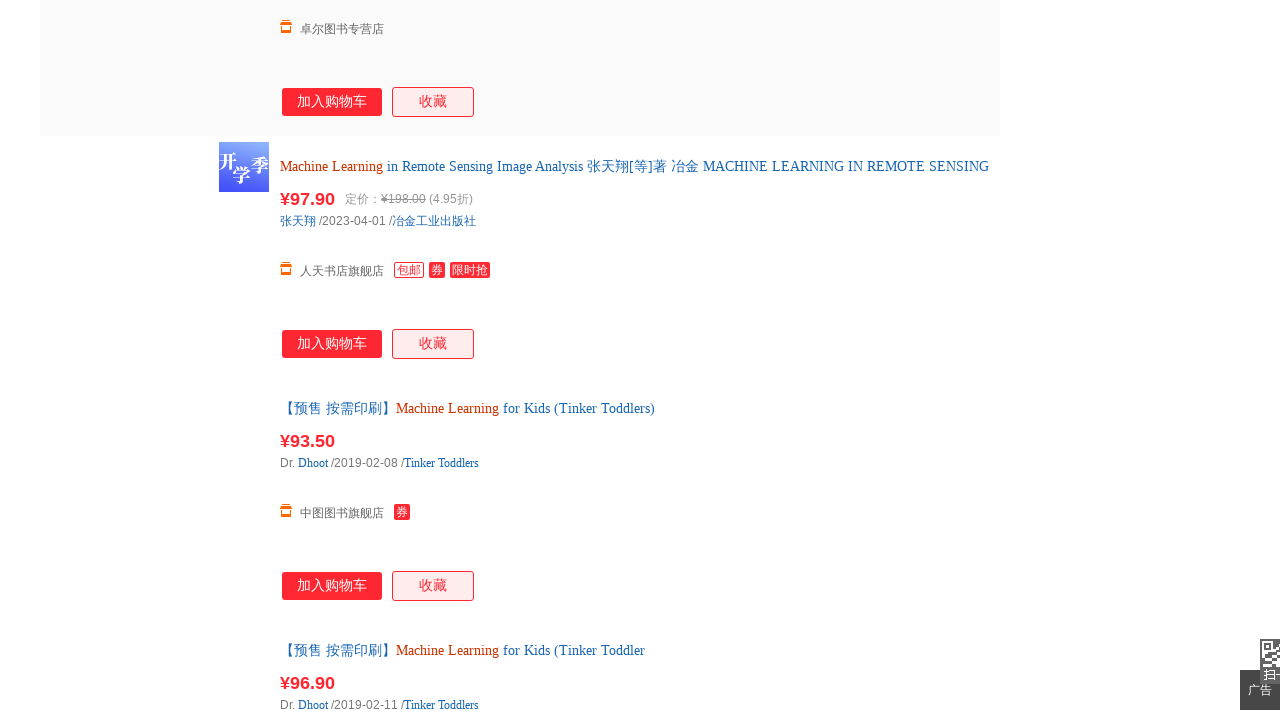

Waited 500ms for dynamic content to load
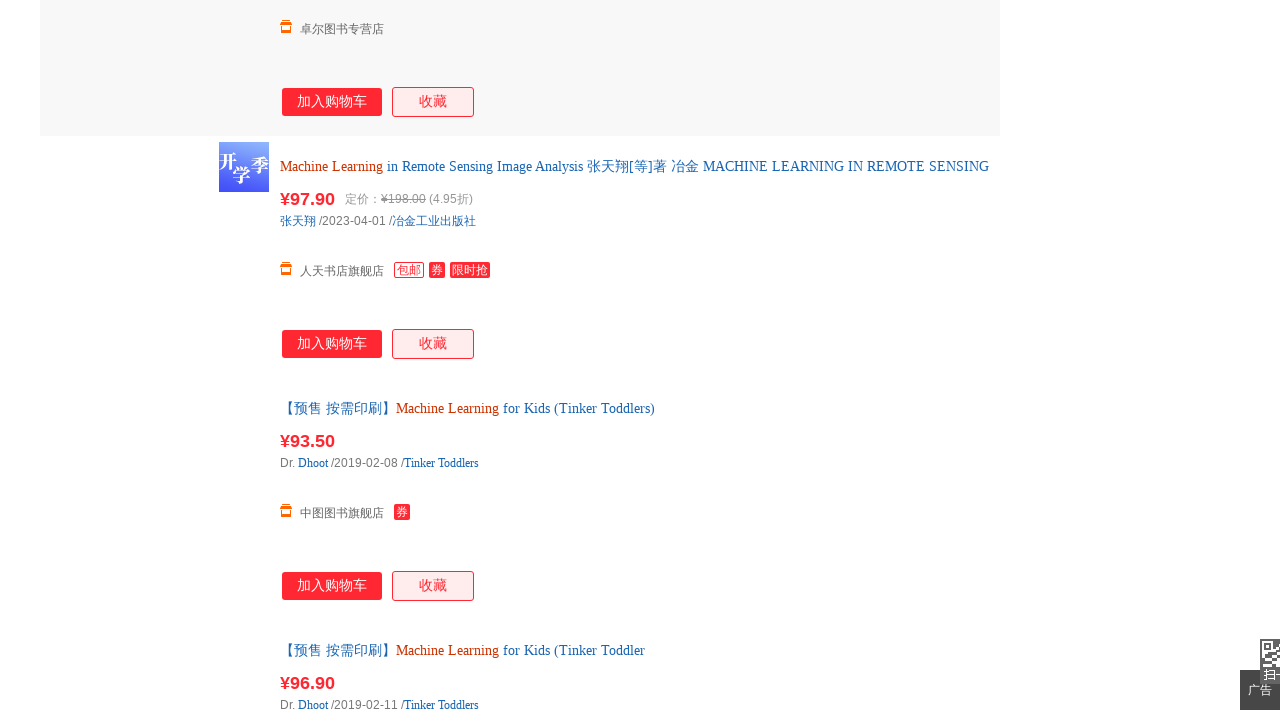

Scrolled down to position 900px
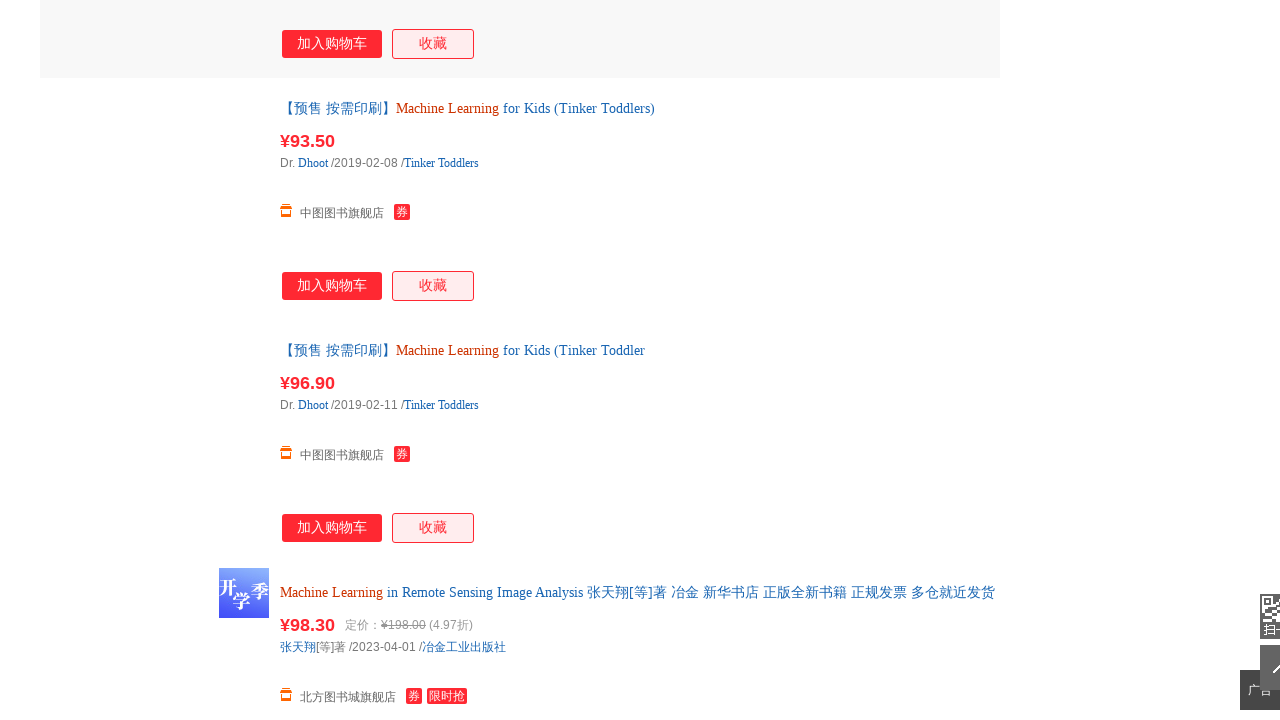

Waited 500ms for dynamic content to load
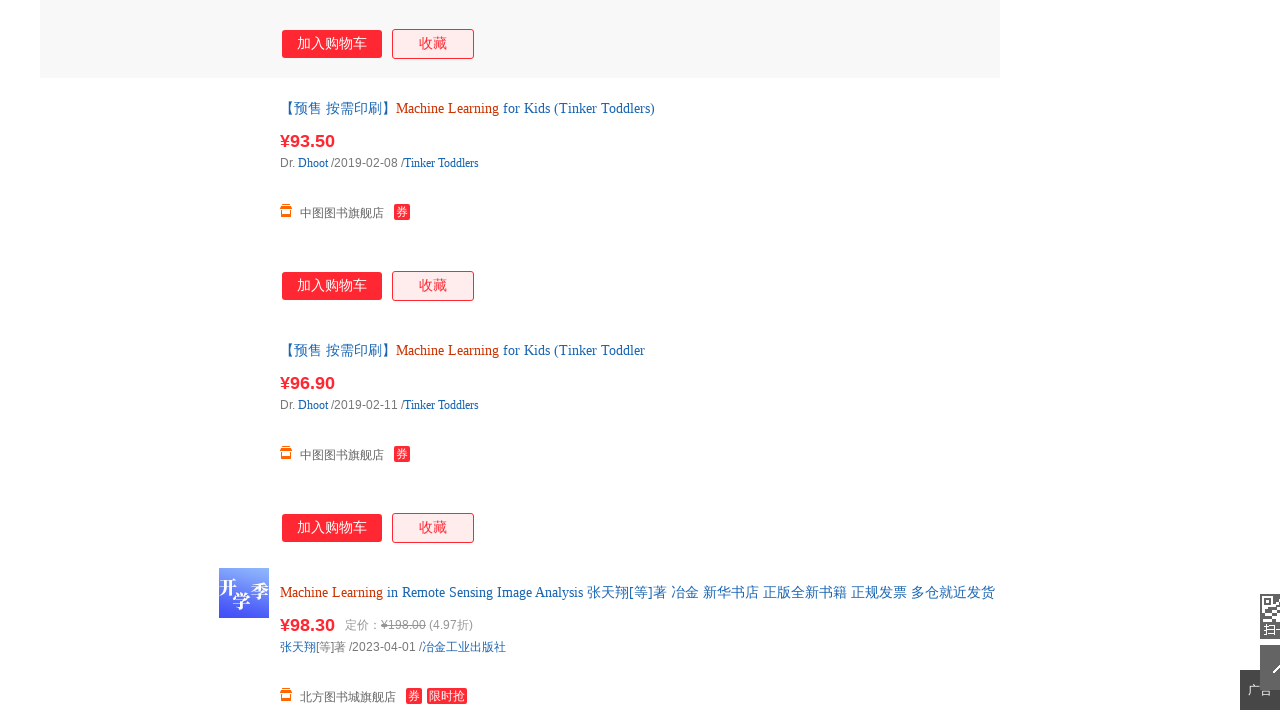

Scrolled down to position 1200px
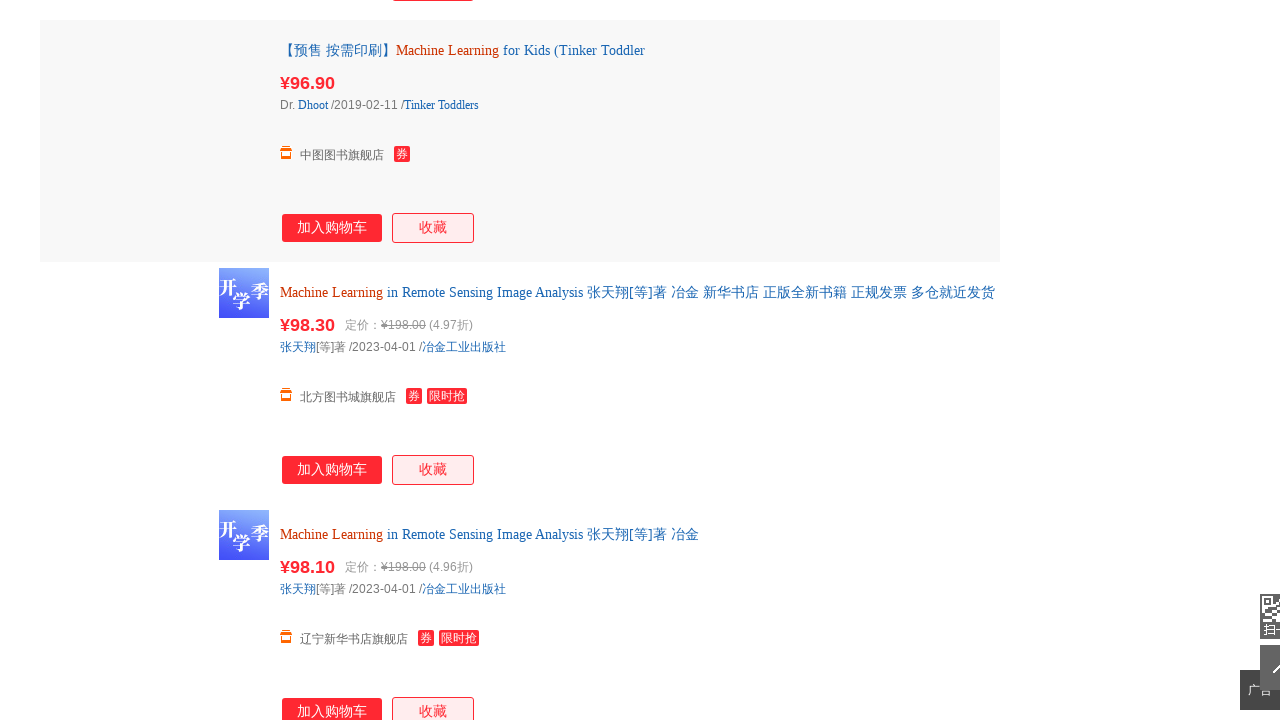

Waited 500ms for dynamic content to load
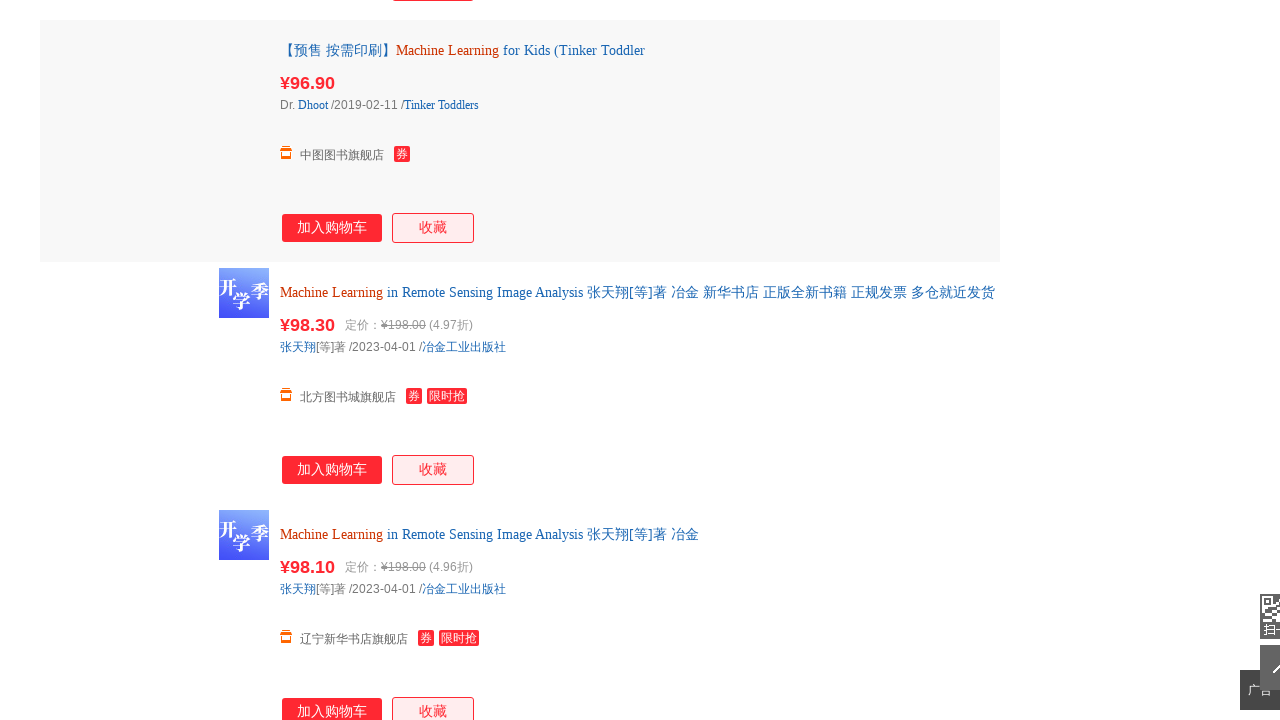

Scrolled down to position 1500px
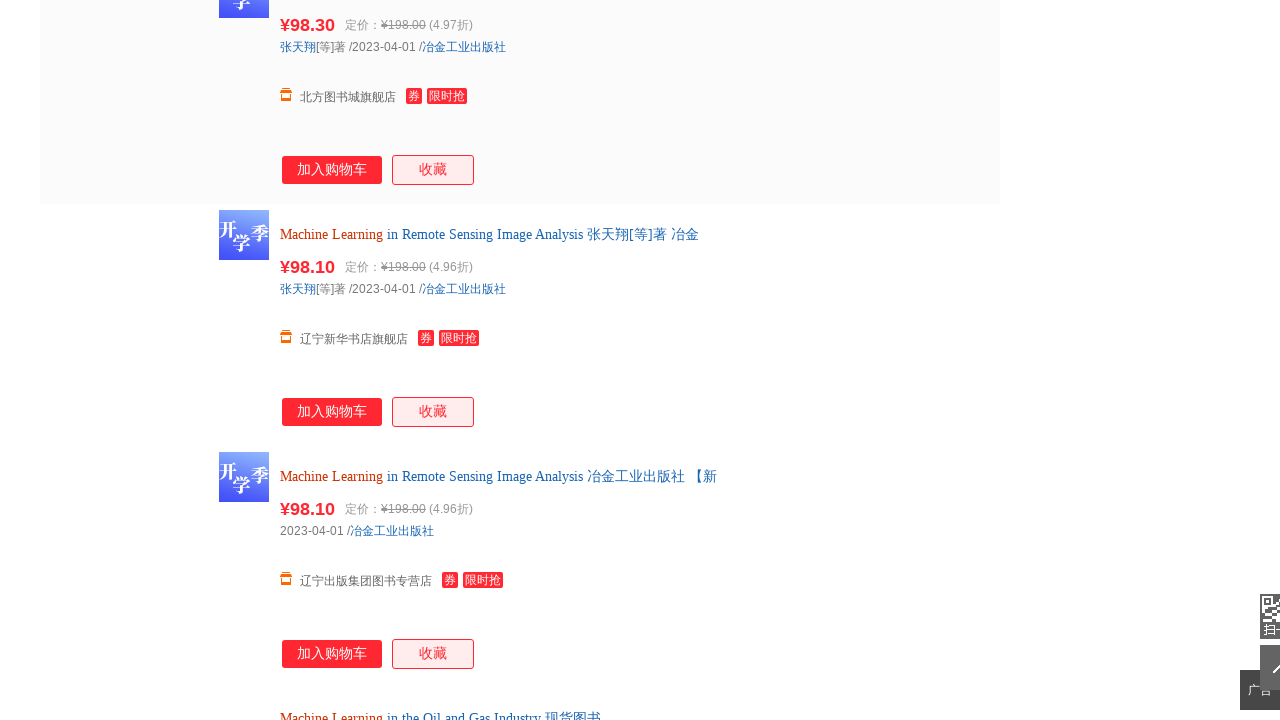

Waited 500ms for dynamic content to load
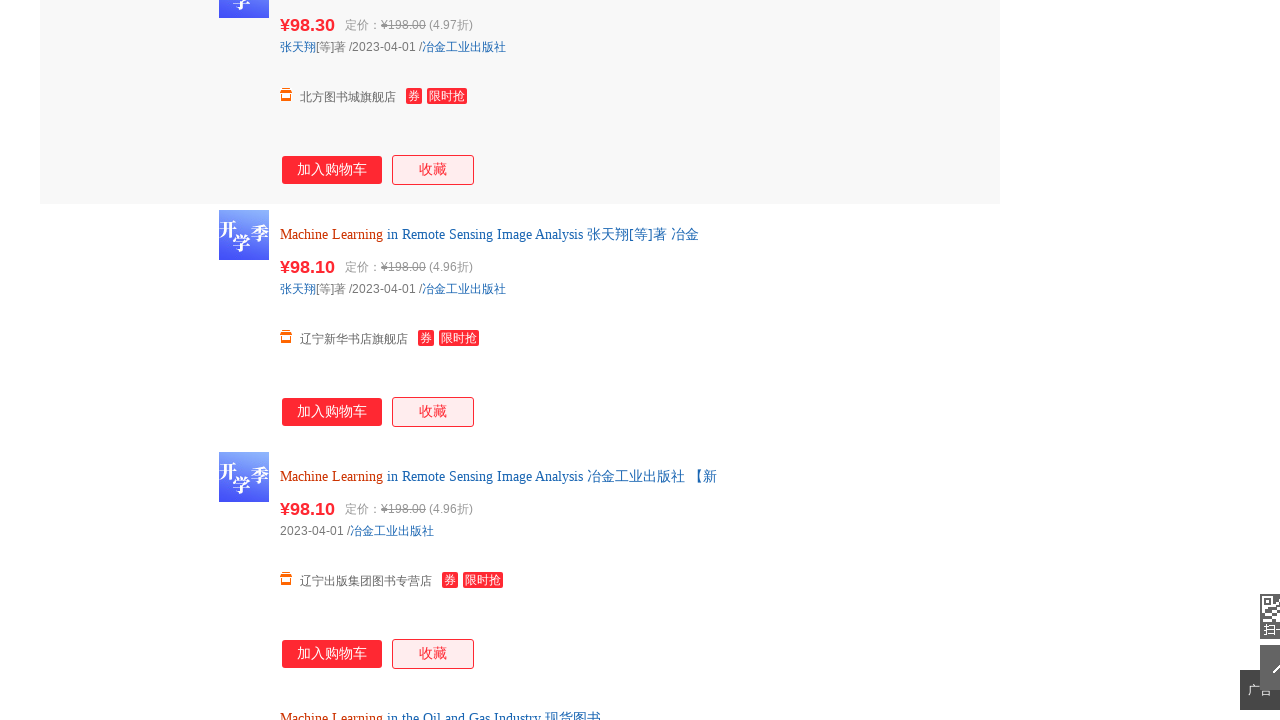

Scrolled down to position 1800px
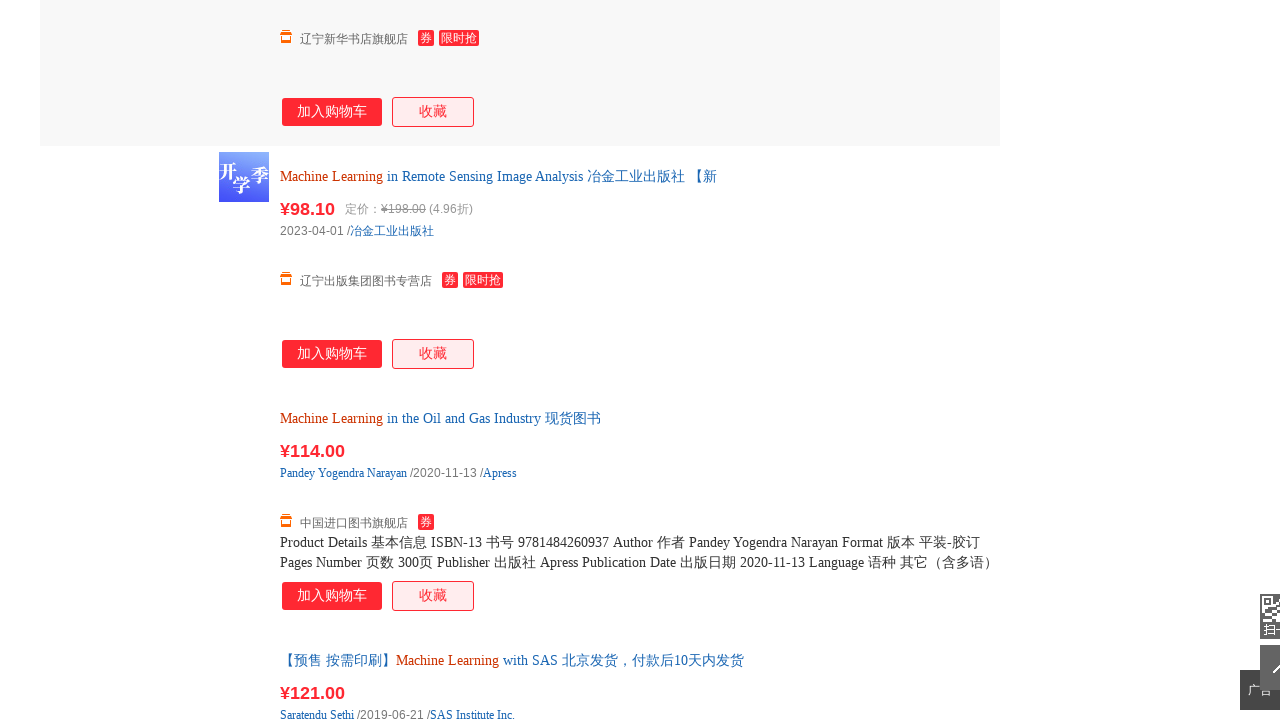

Waited 500ms for dynamic content to load
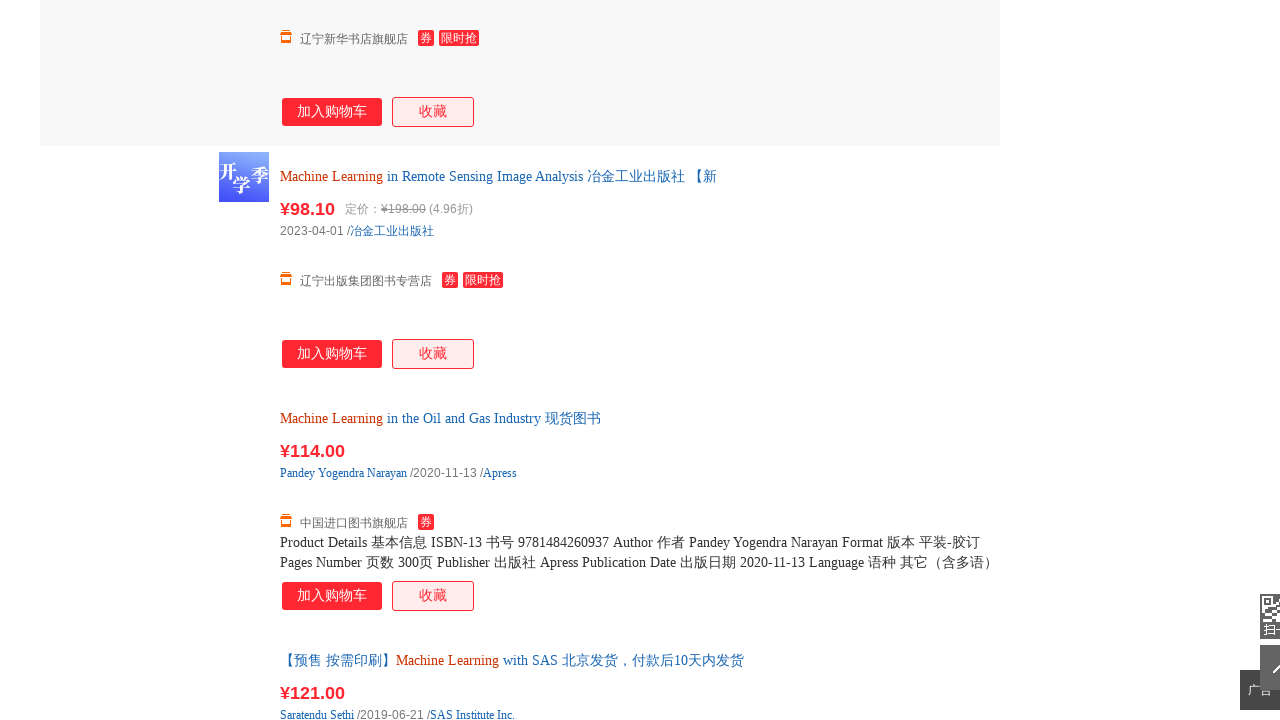

Scrolled down to position 2100px
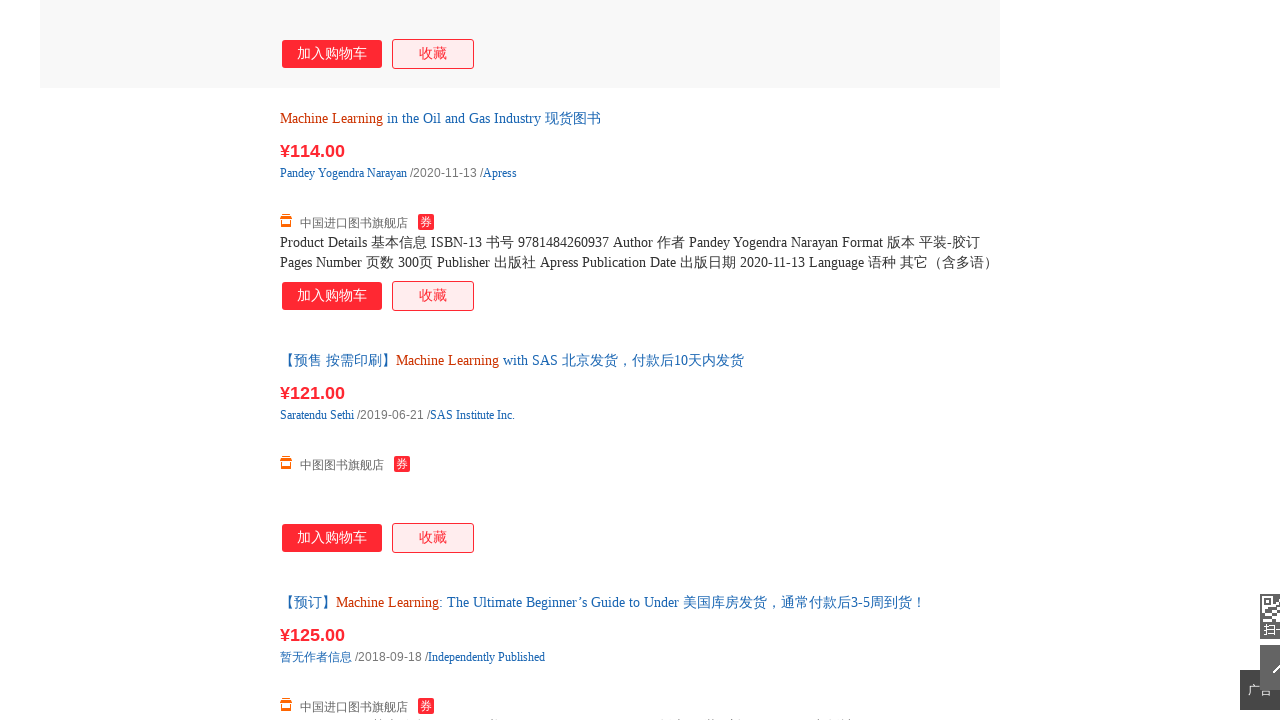

Waited 500ms for dynamic content to load
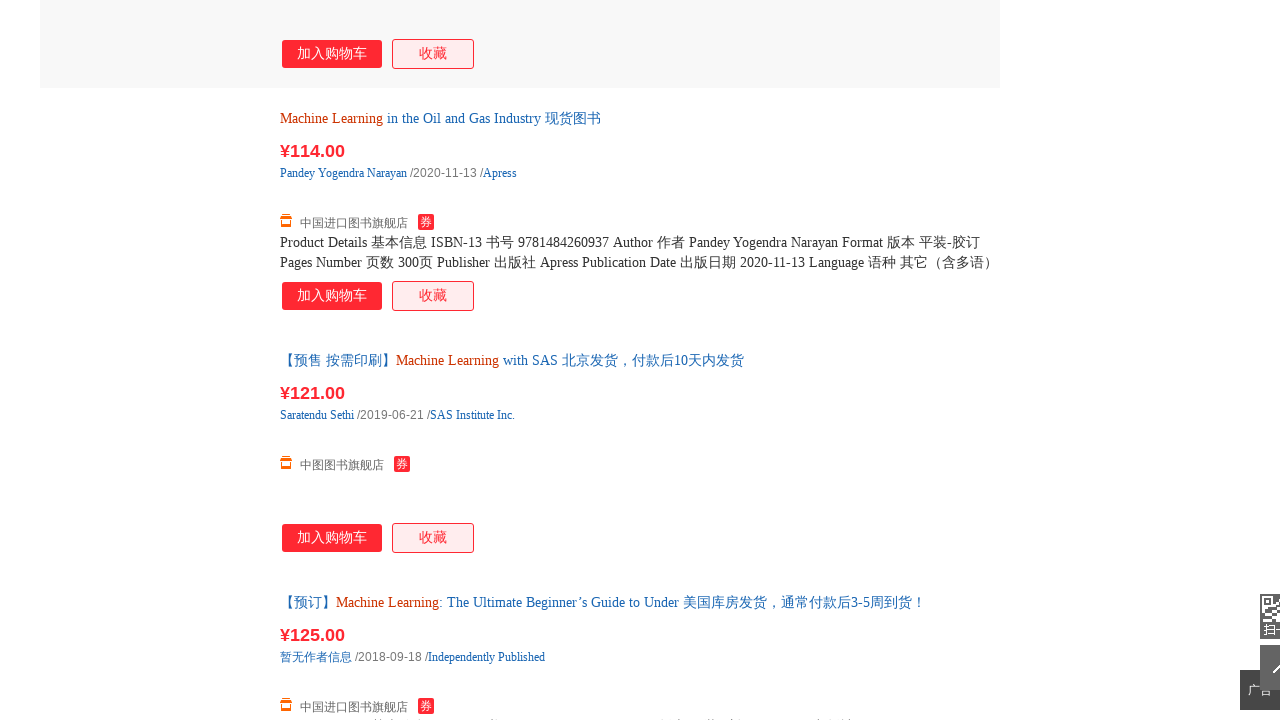

Scrolled down to position 2400px
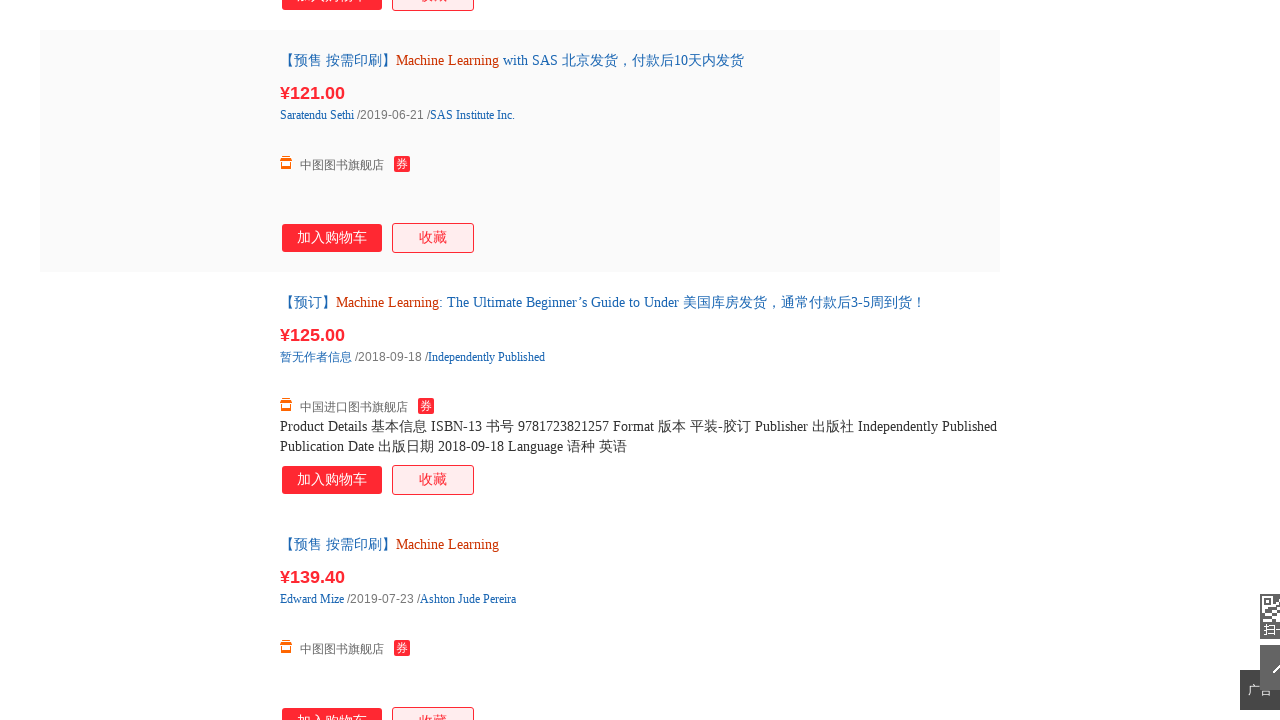

Waited 500ms for dynamic content to load
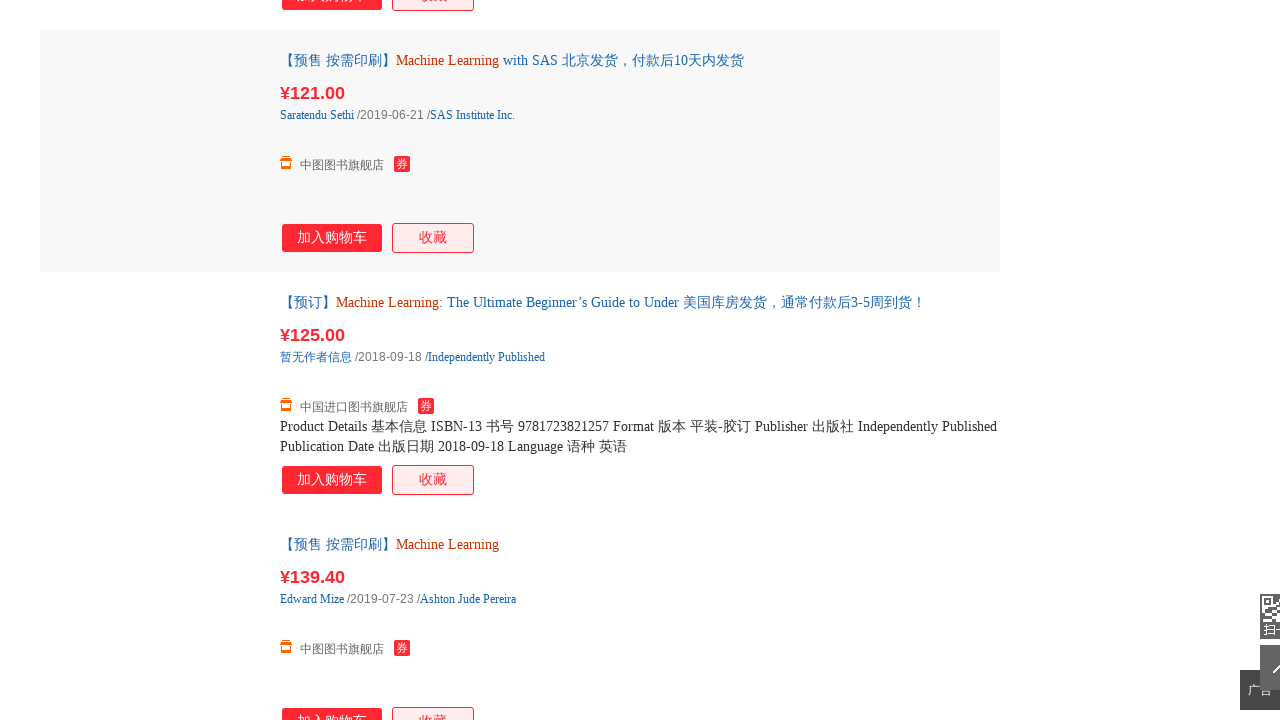

Scrolled down to position 2700px
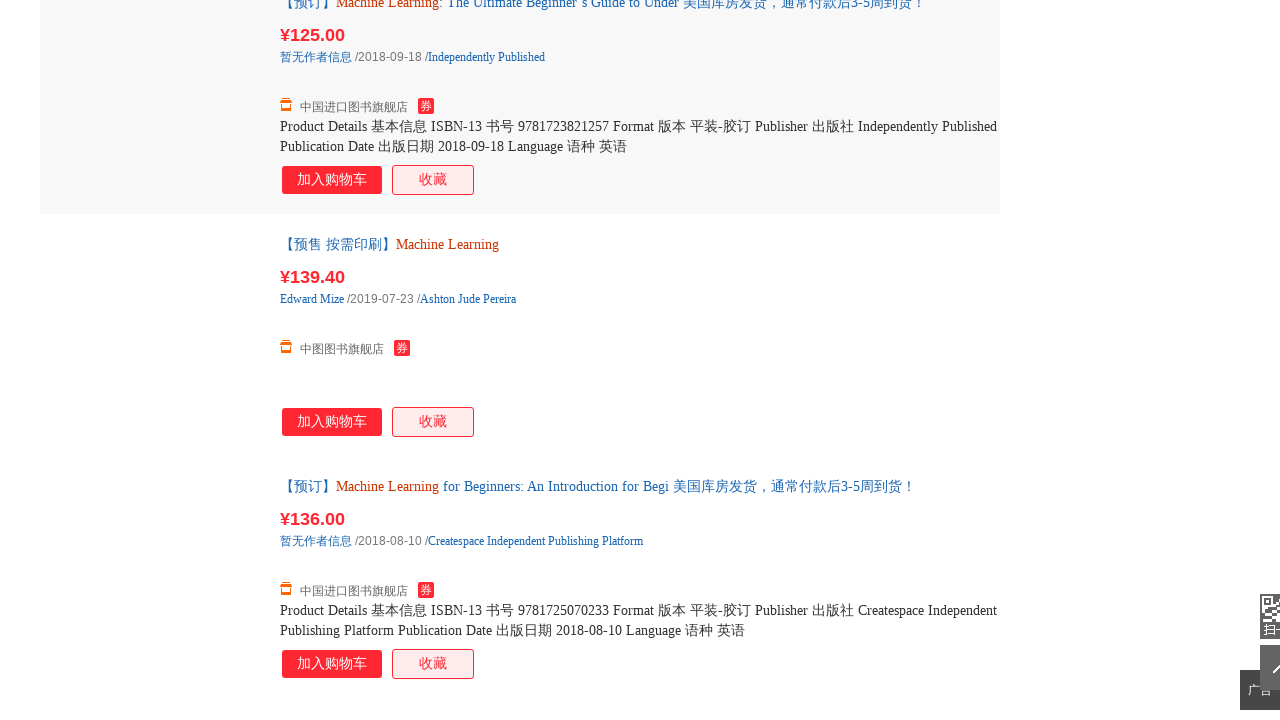

Waited 500ms for dynamic content to load
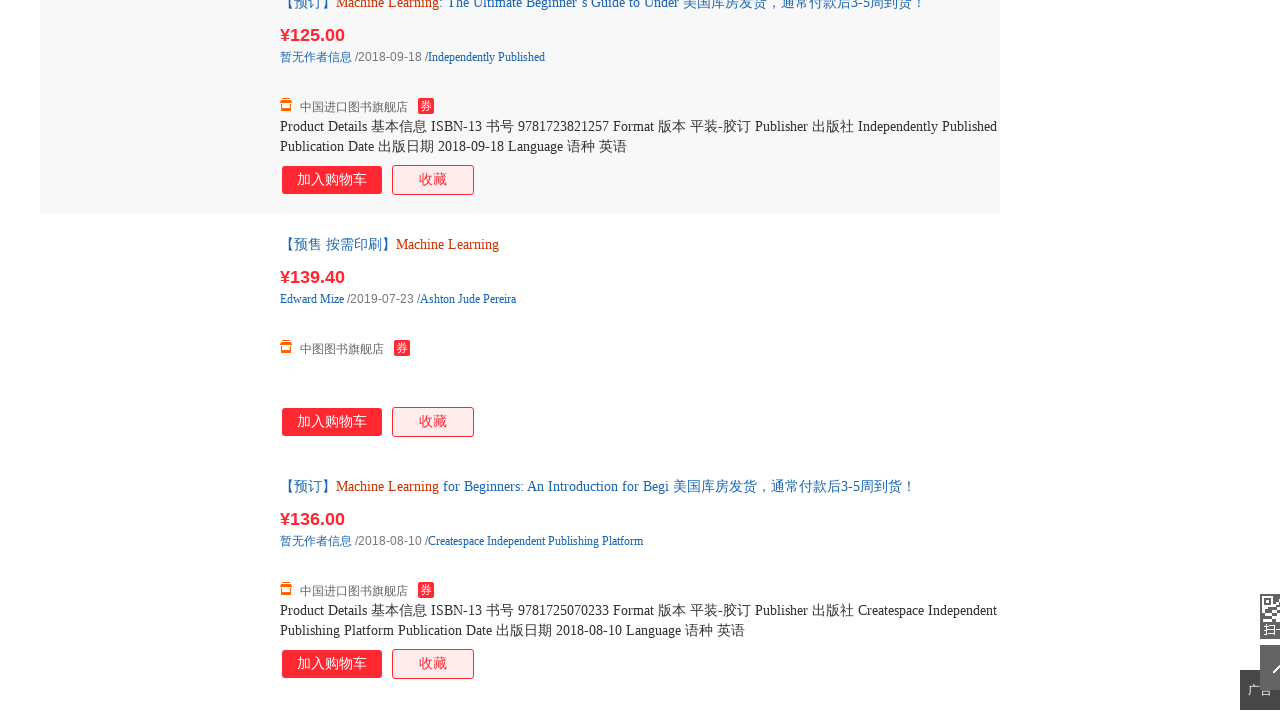

Book search results verified and loaded
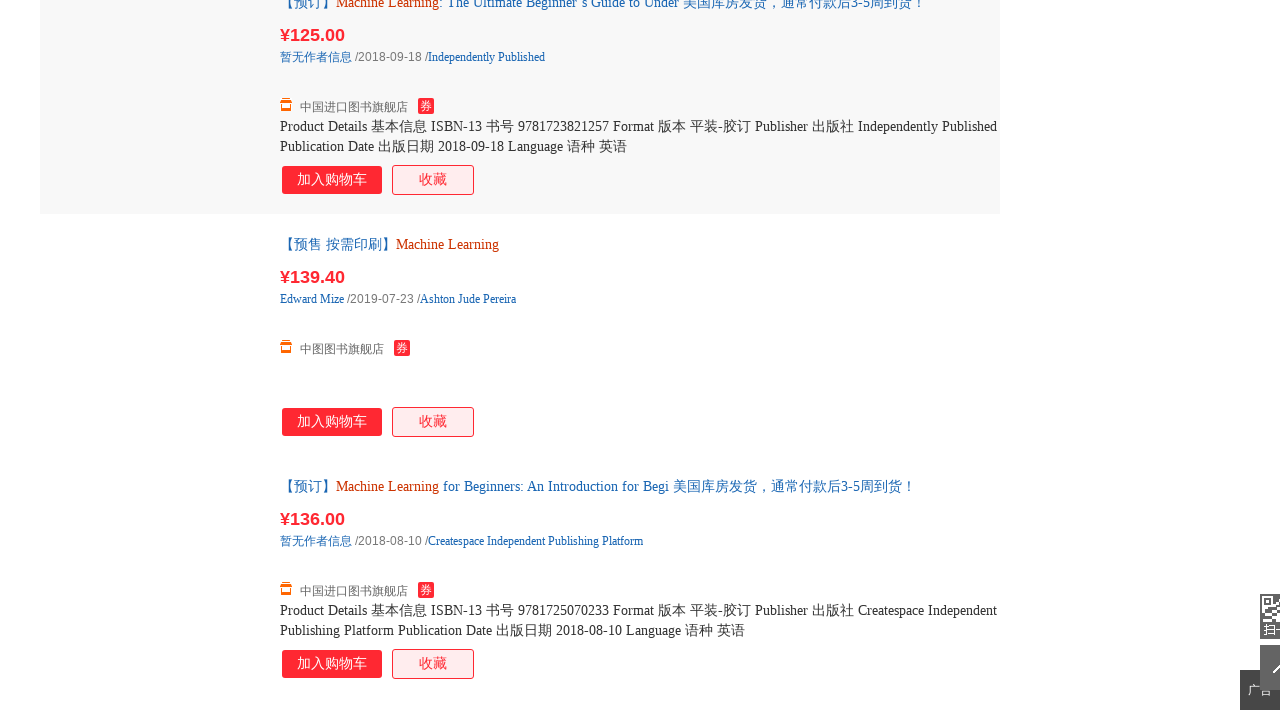

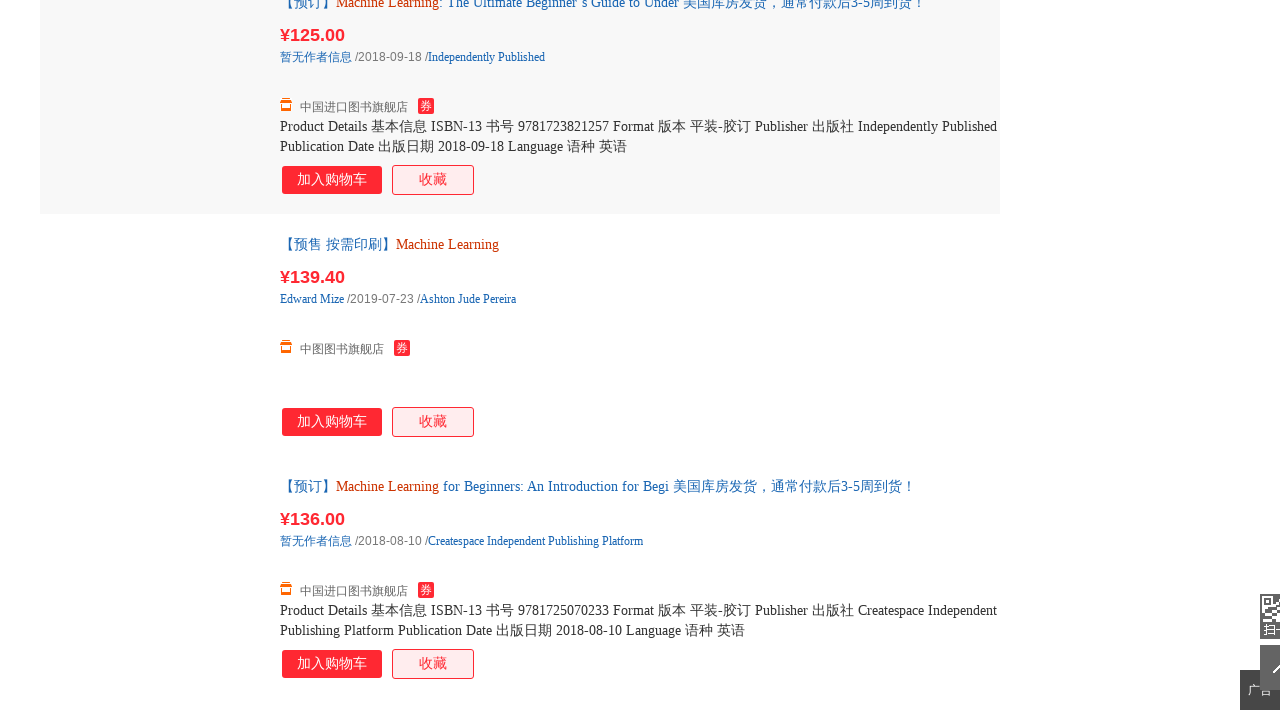